Tests dropdown interactions on a flight booking page, including currency selection dropdown and passenger count selection

Starting URL: https://rahulshettyacademy.com/dropdownsPractise/

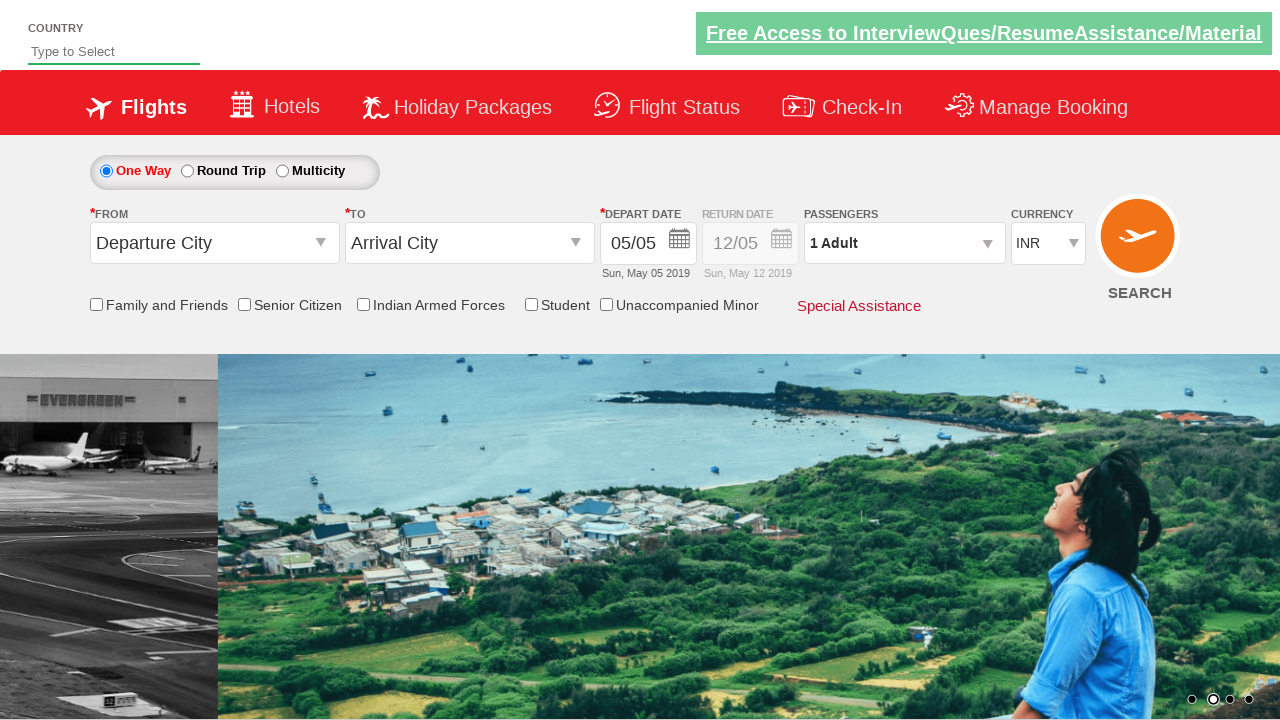

Selected USD currency from dropdown by index 3 on #ctl00_mainContent_DropDownListCurrency
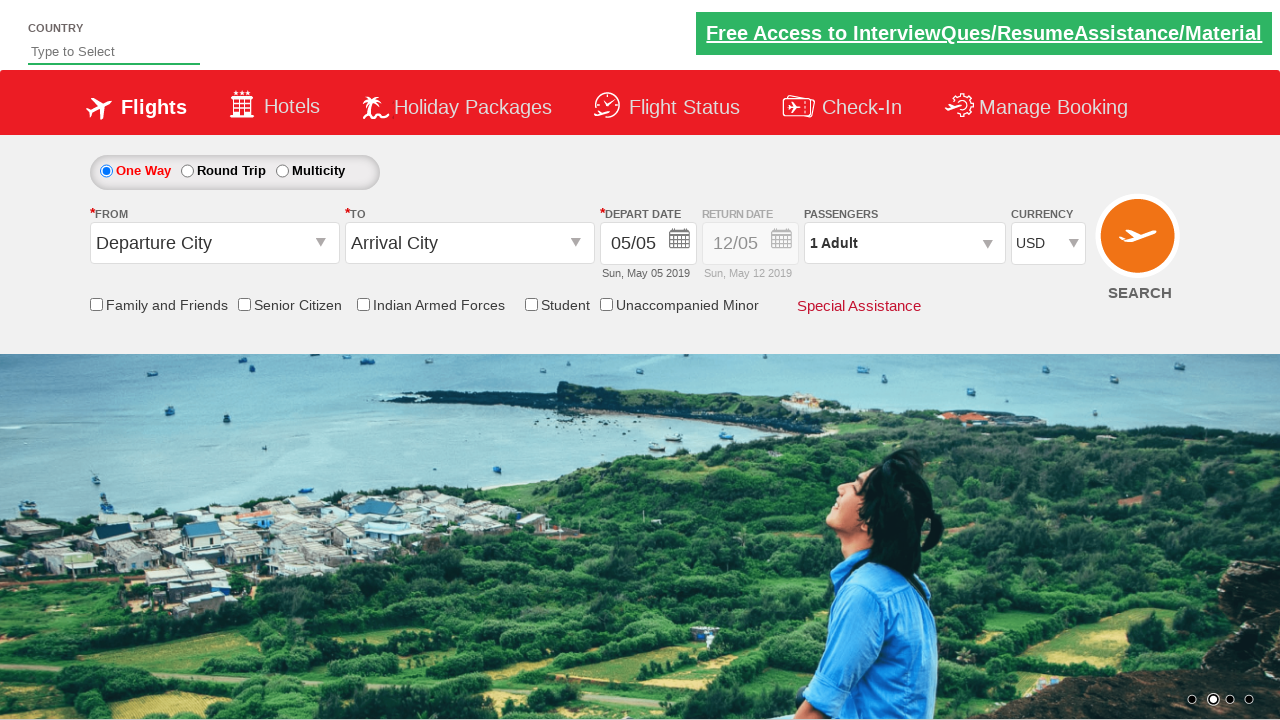

Selected INR currency from dropdown by value on #ctl00_mainContent_DropDownListCurrency
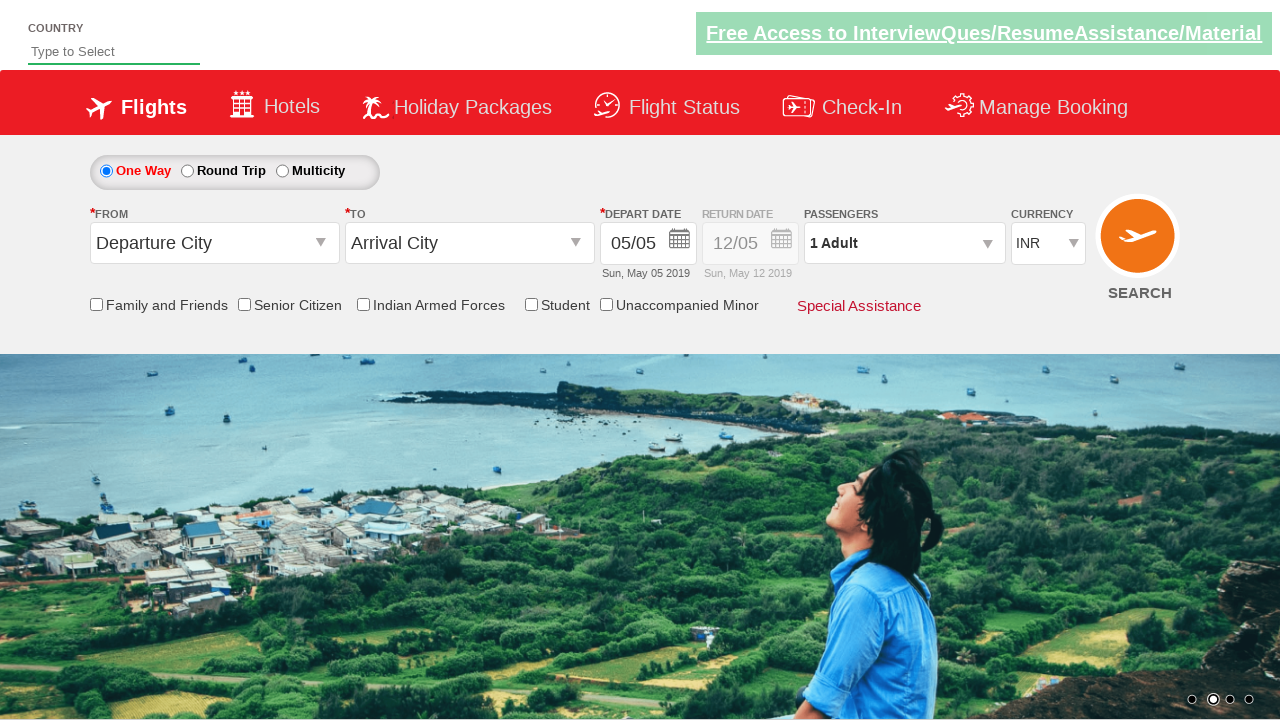

Selected AED currency from dropdown by visible text on #ctl00_mainContent_DropDownListCurrency
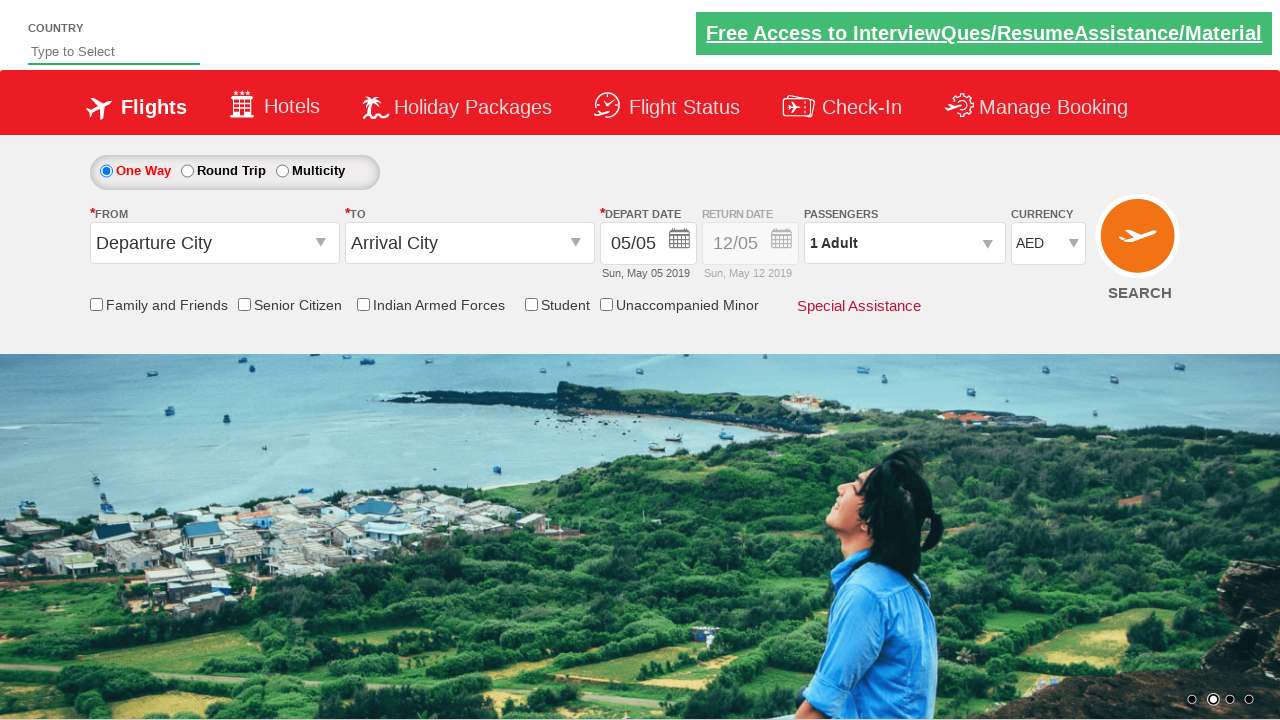

Opened passenger info dropdown at (904, 243) on #divpaxinfo
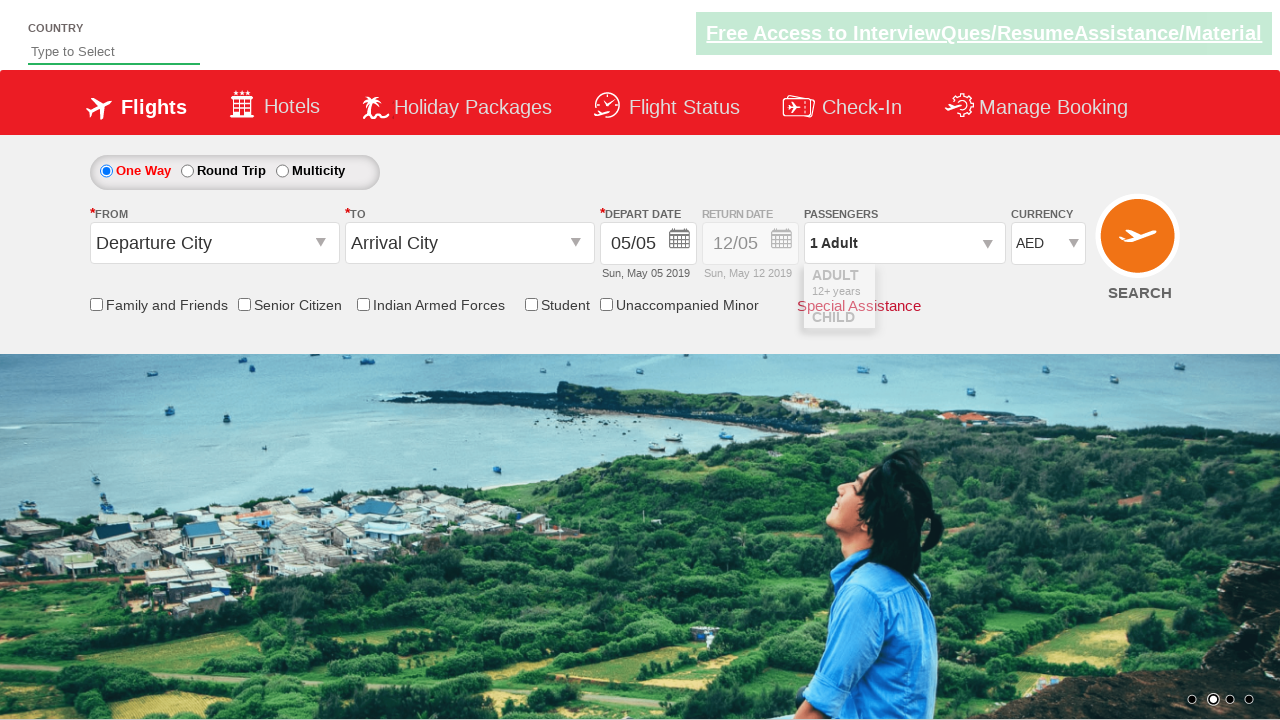

Incremented adult passenger count by 1 at (982, 288) on #hrefIncAdt
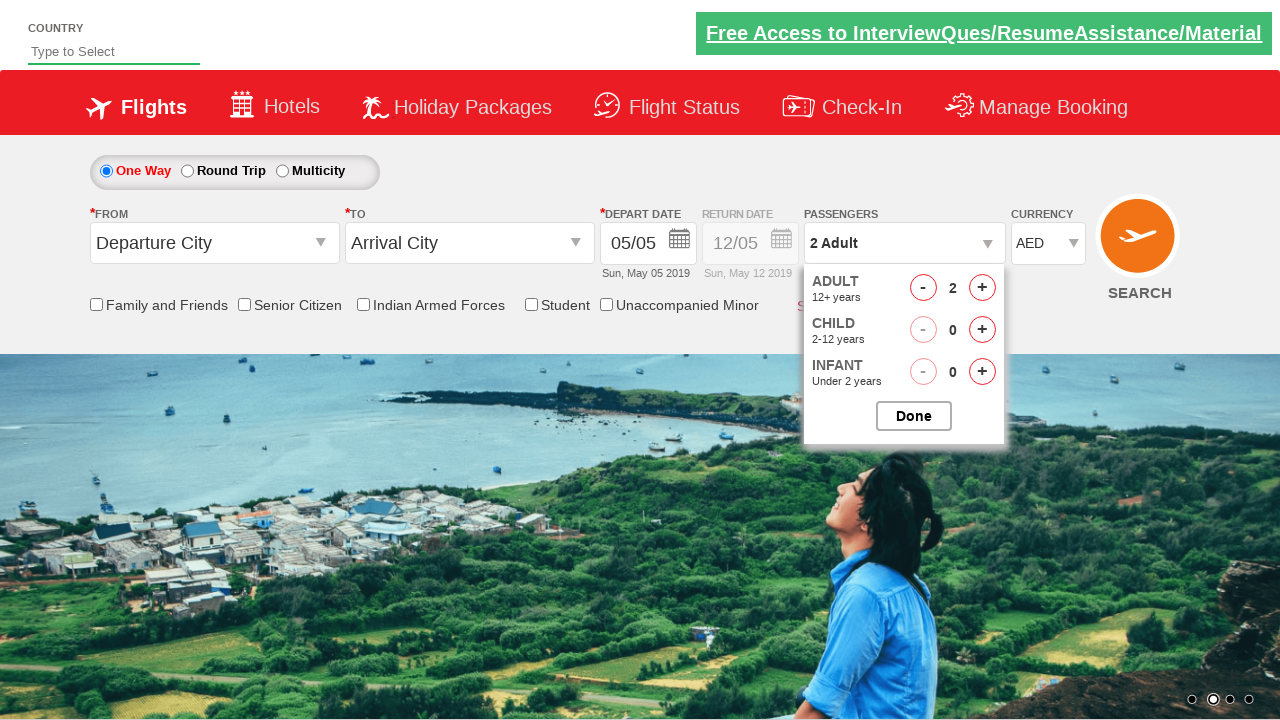

Closed passenger info dropdown at (914, 416) on #btnclosepaxoption
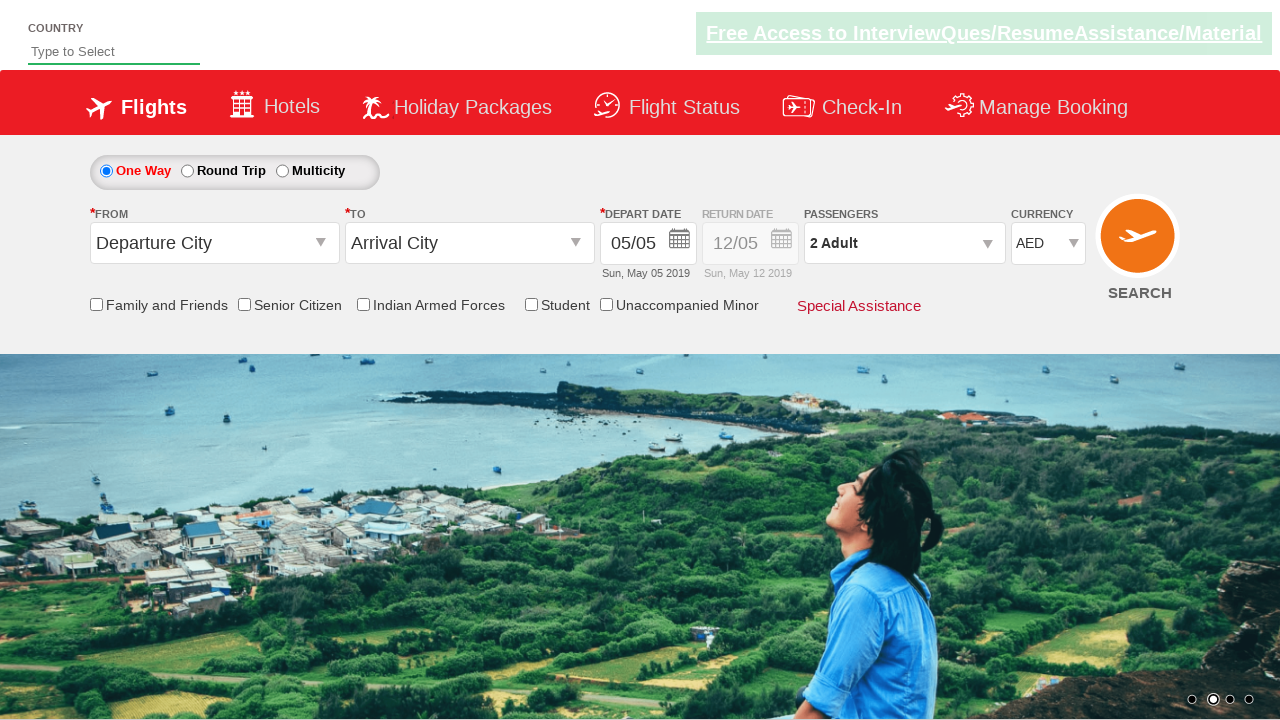

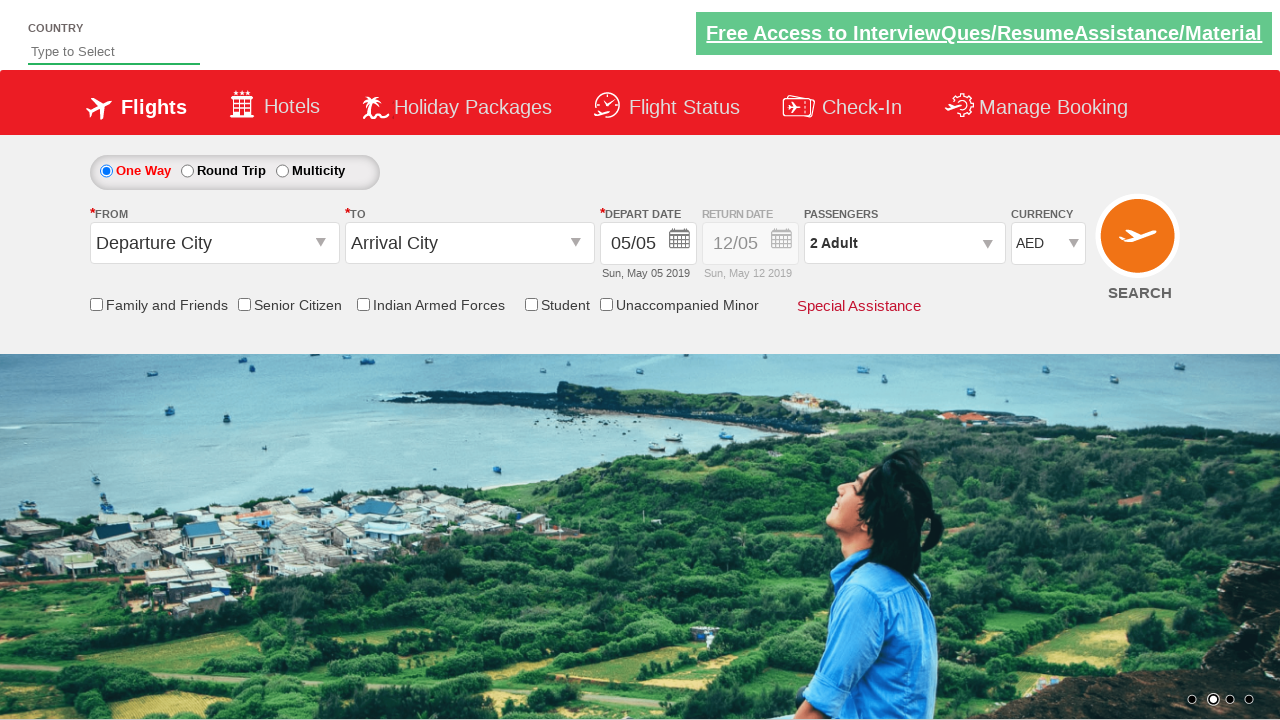